Verifies that the 'Click Me' button is enabled on the DemoQA buttons page

Starting URL: https://demoqa.com/elements

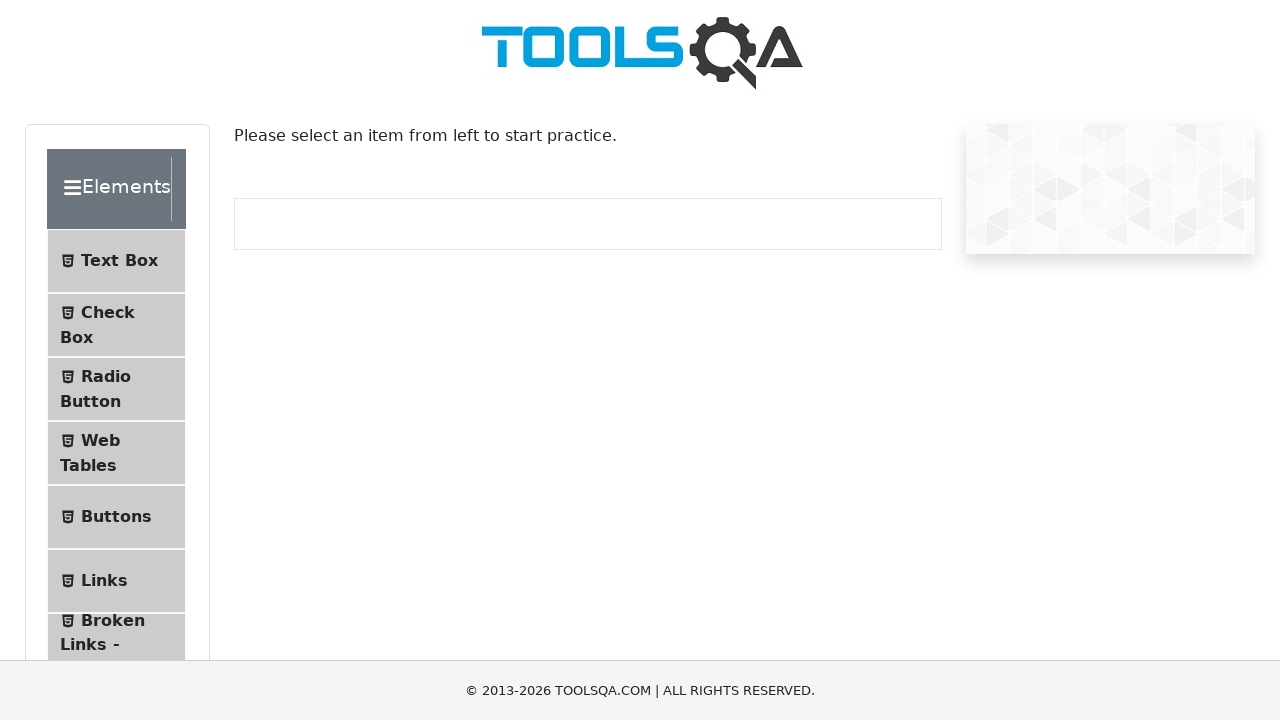

Clicked Buttons menu item at (116, 517) on li:has-text('Buttons')
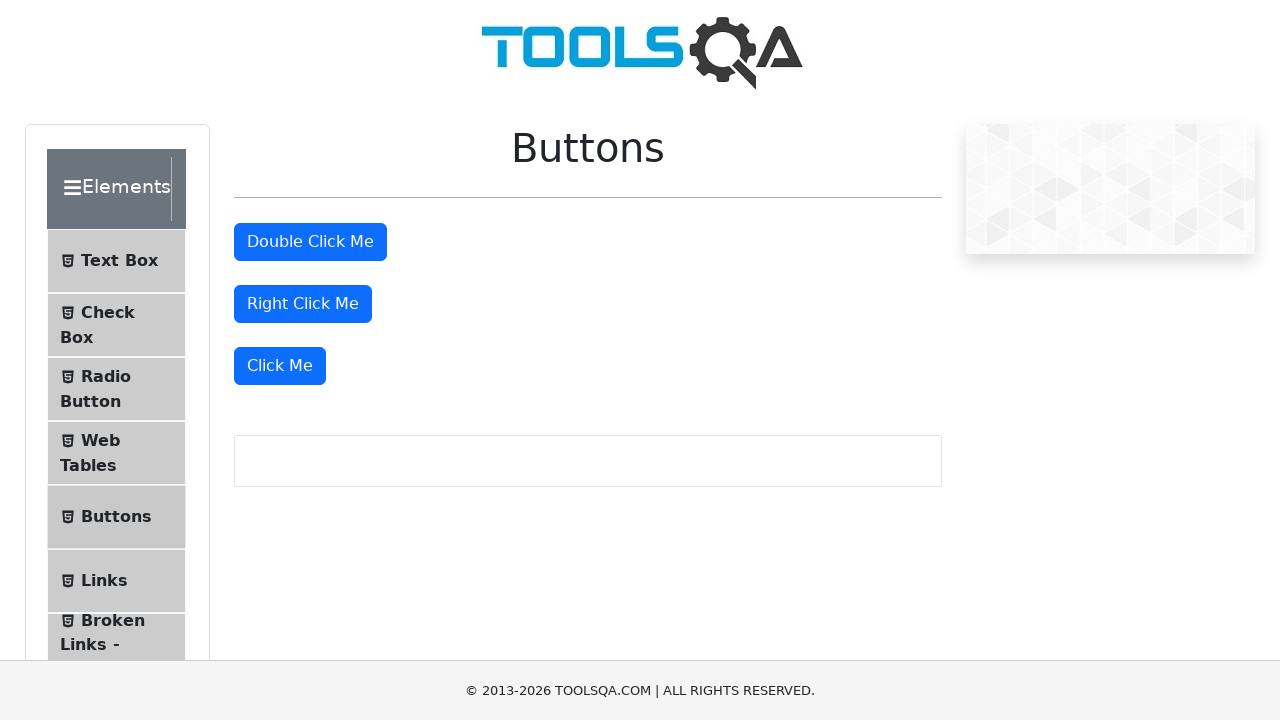

Buttons page loaded successfully
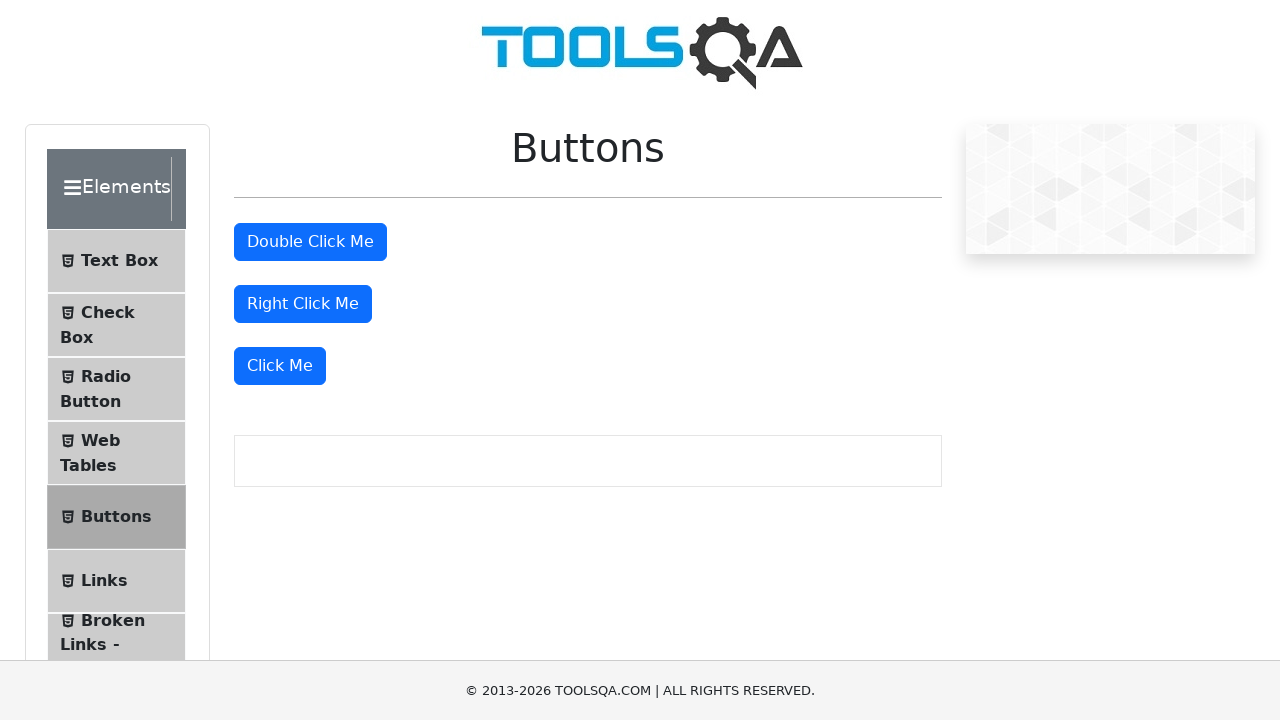

Clicked the 'Click Me' button at (280, 366) on internal:role=button[name="Click Me"s]
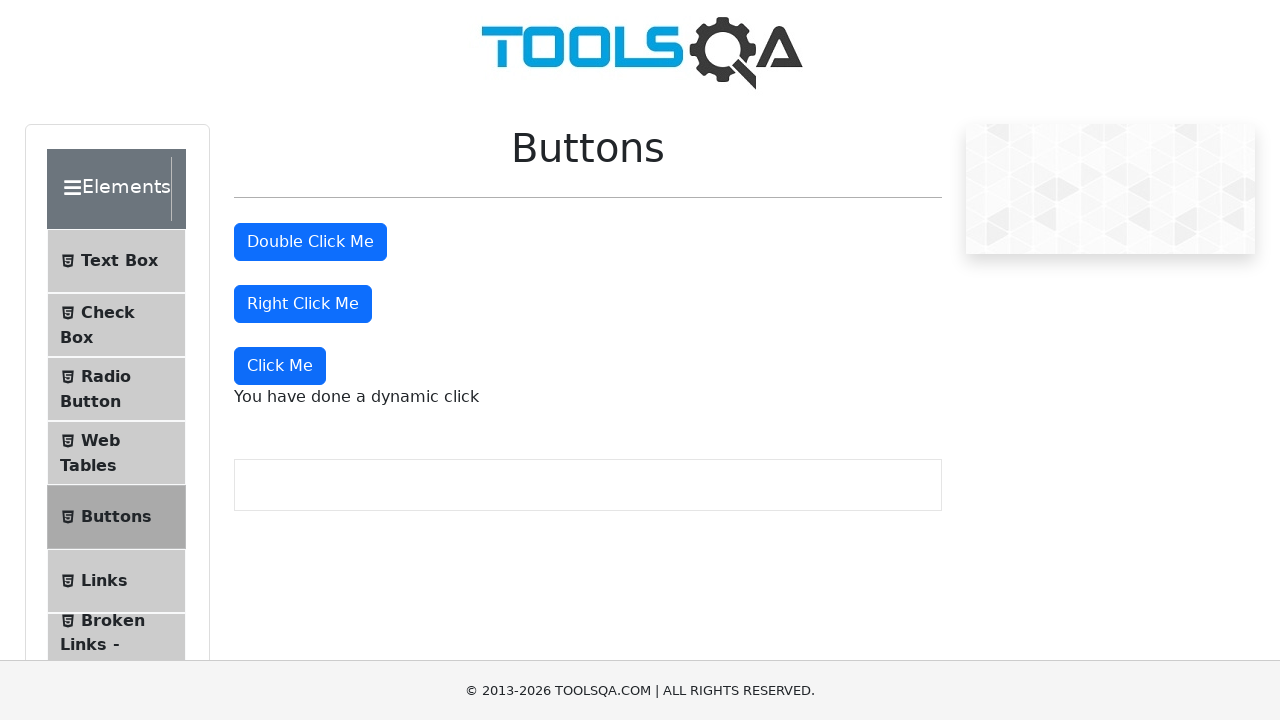

Verified that the 'Click Me' button is enabled
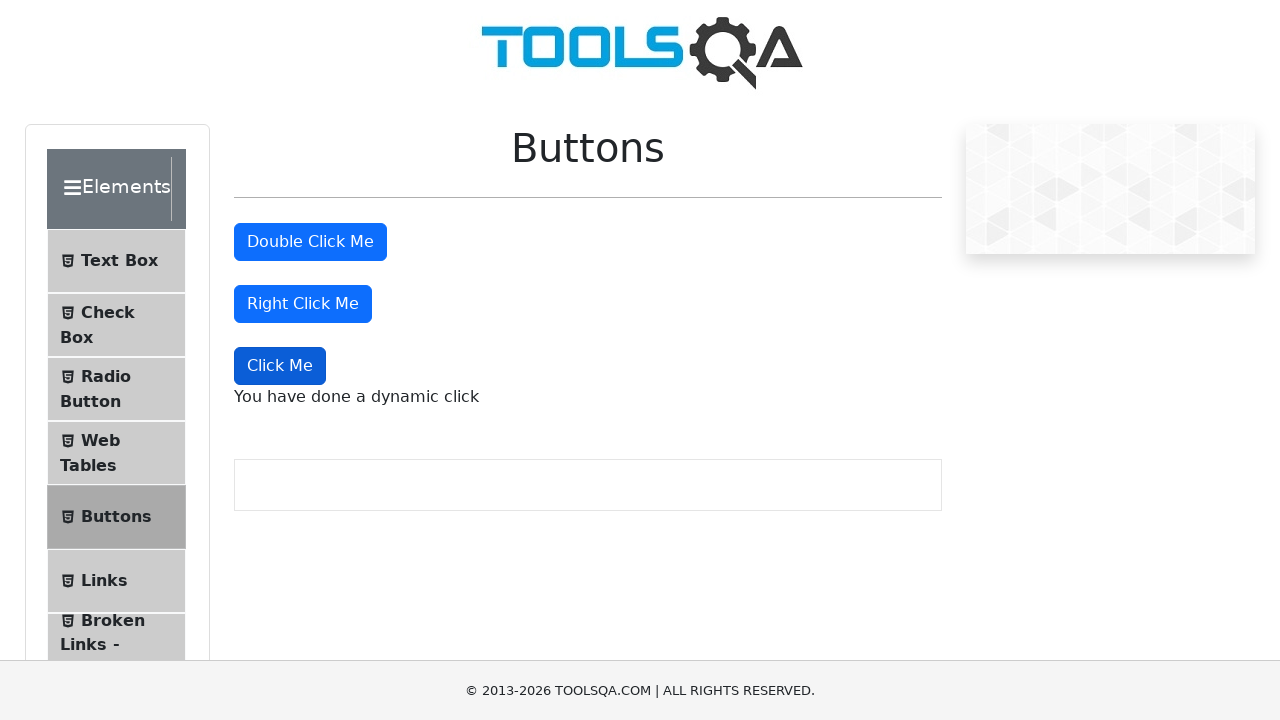

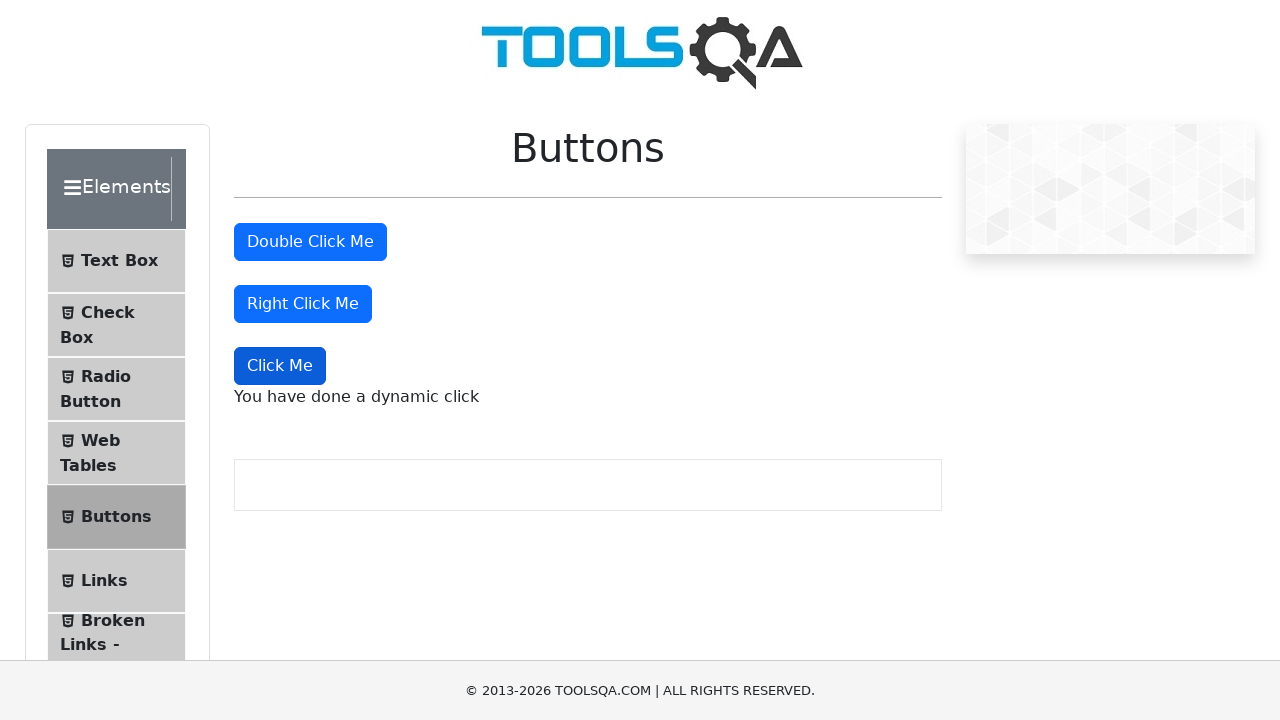